Tests dynamic content by clicking a button to add a red square element and verifying it appears

Starting URL: https://www.selenium.dev/selenium/web/dynamic.html

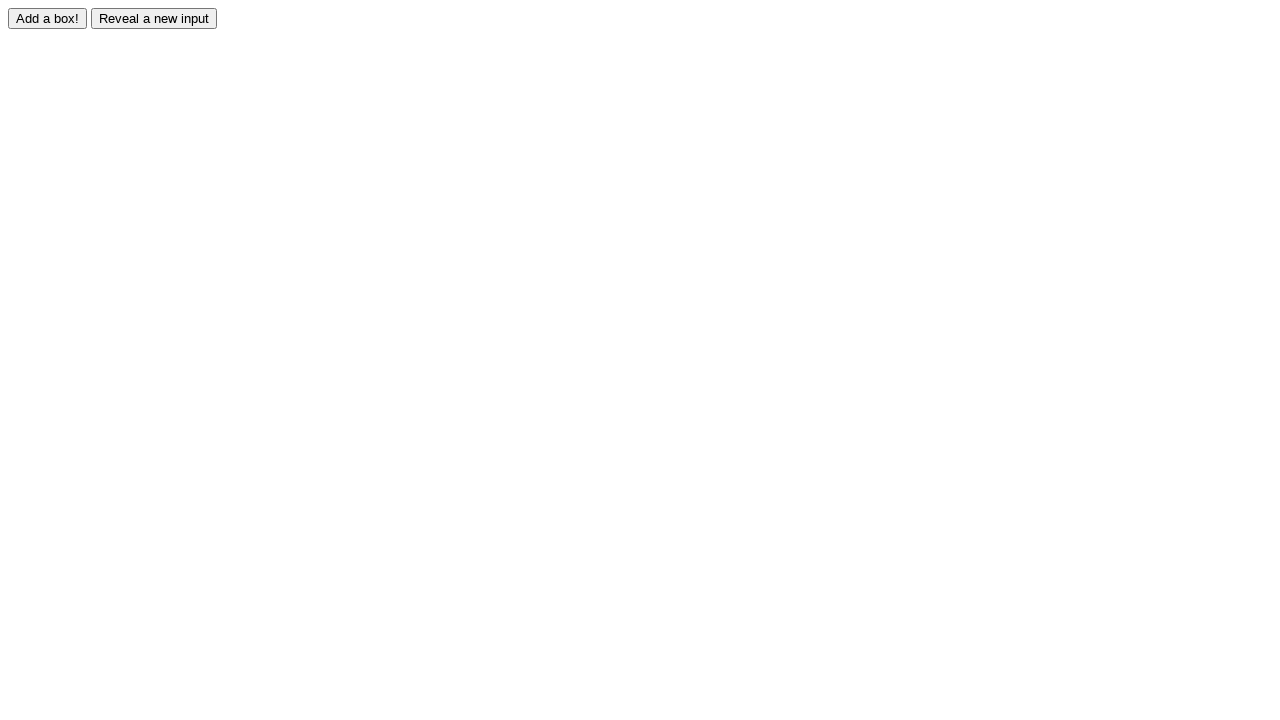

Clicked the 'Add' button to create a red square at (48, 18) on #adder
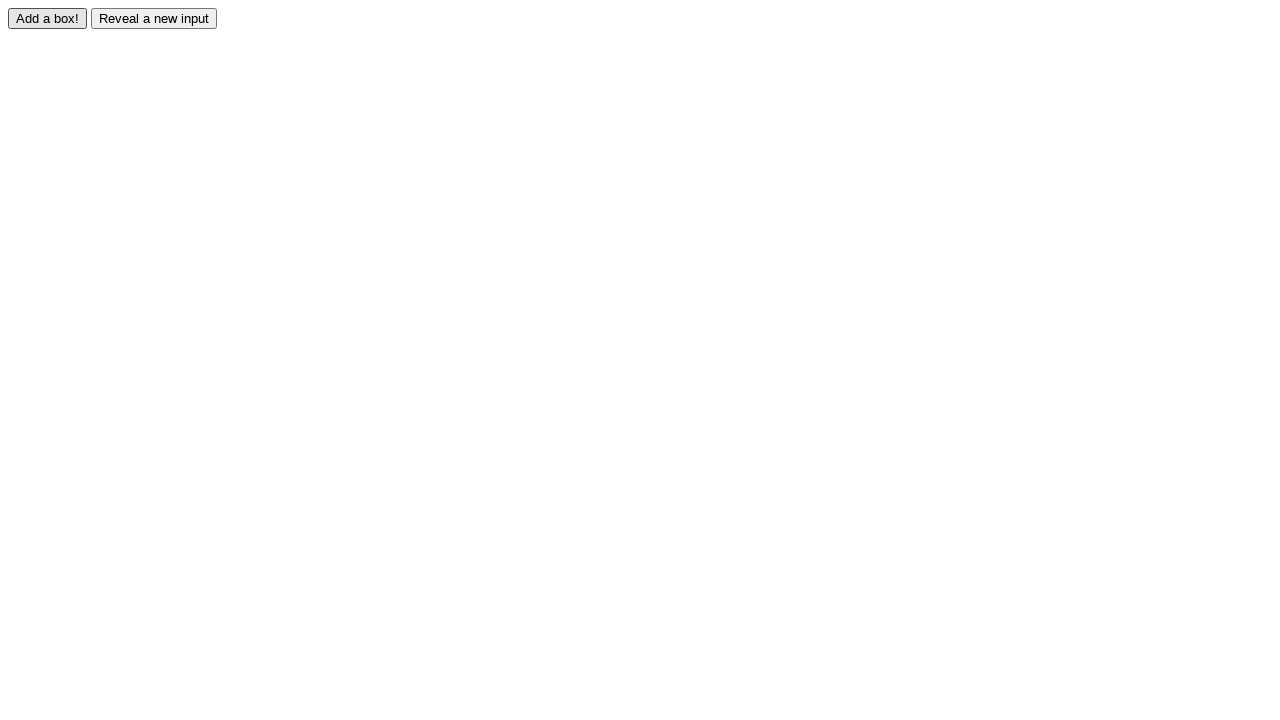

Red square element appeared and became visible
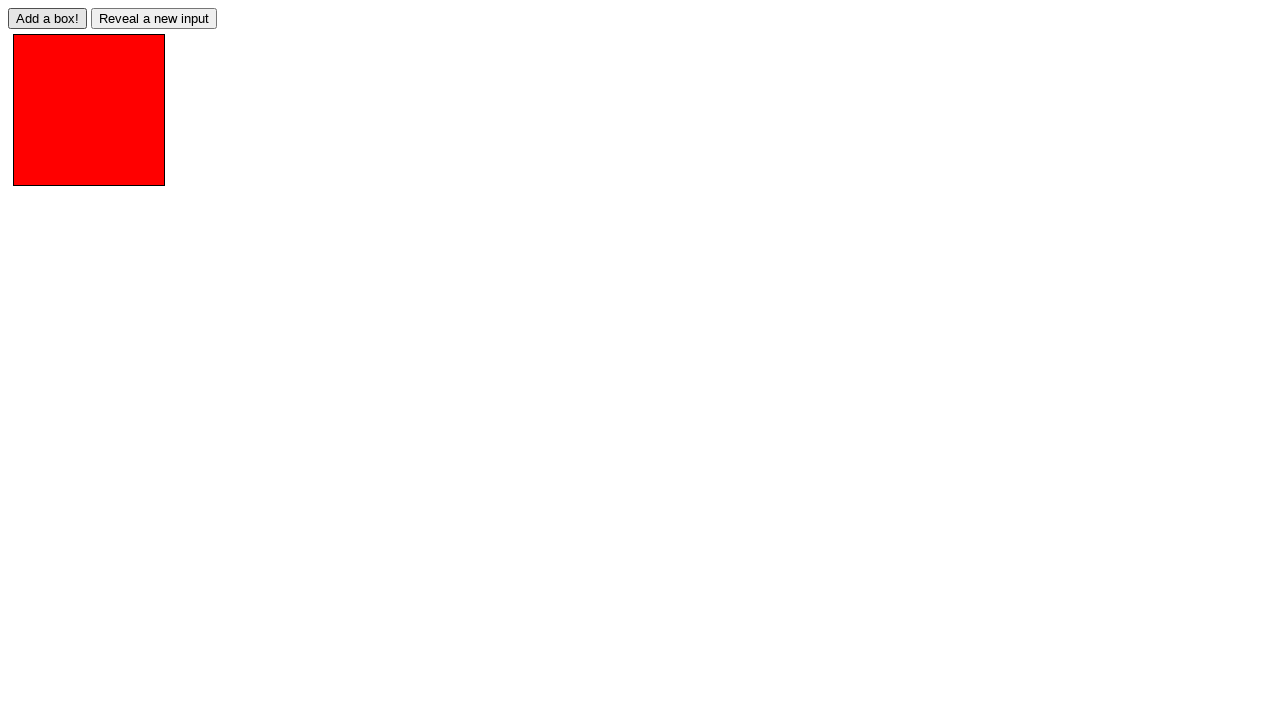

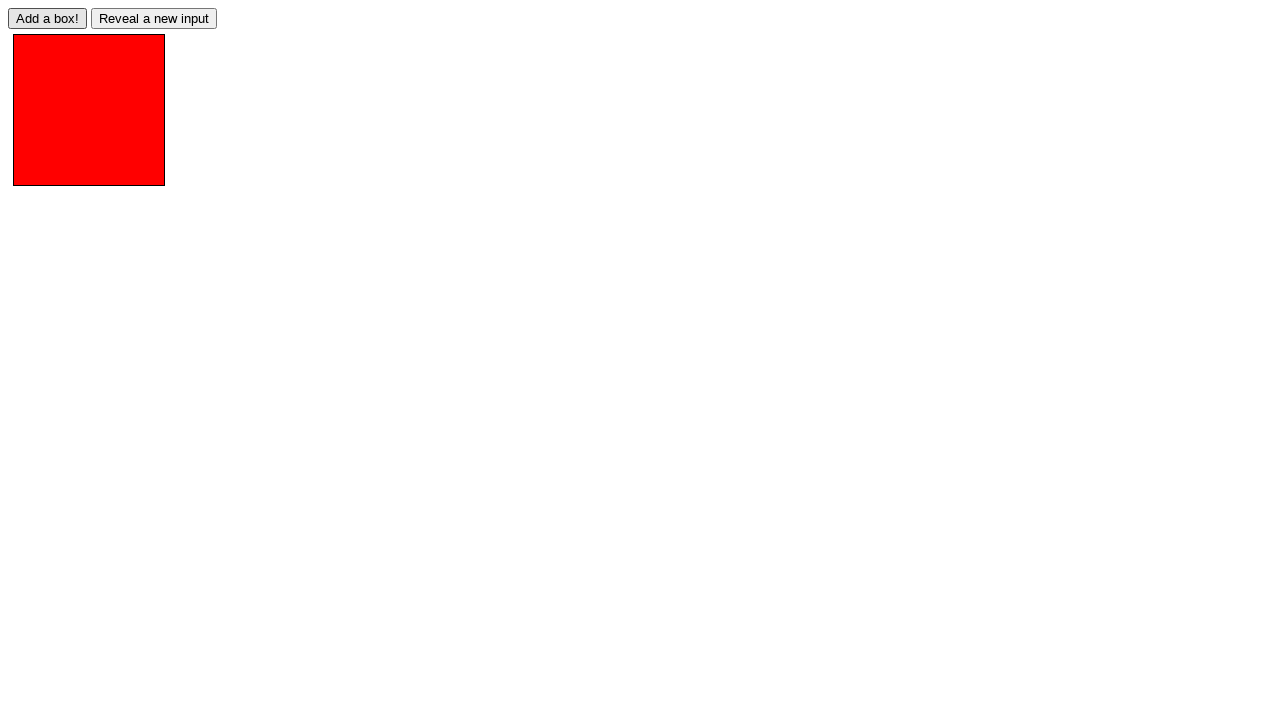